Navigates to Almarai website, clicks on the products link, and verifies that product page content is displayed

Starting URL: https://www.almarai.com/en

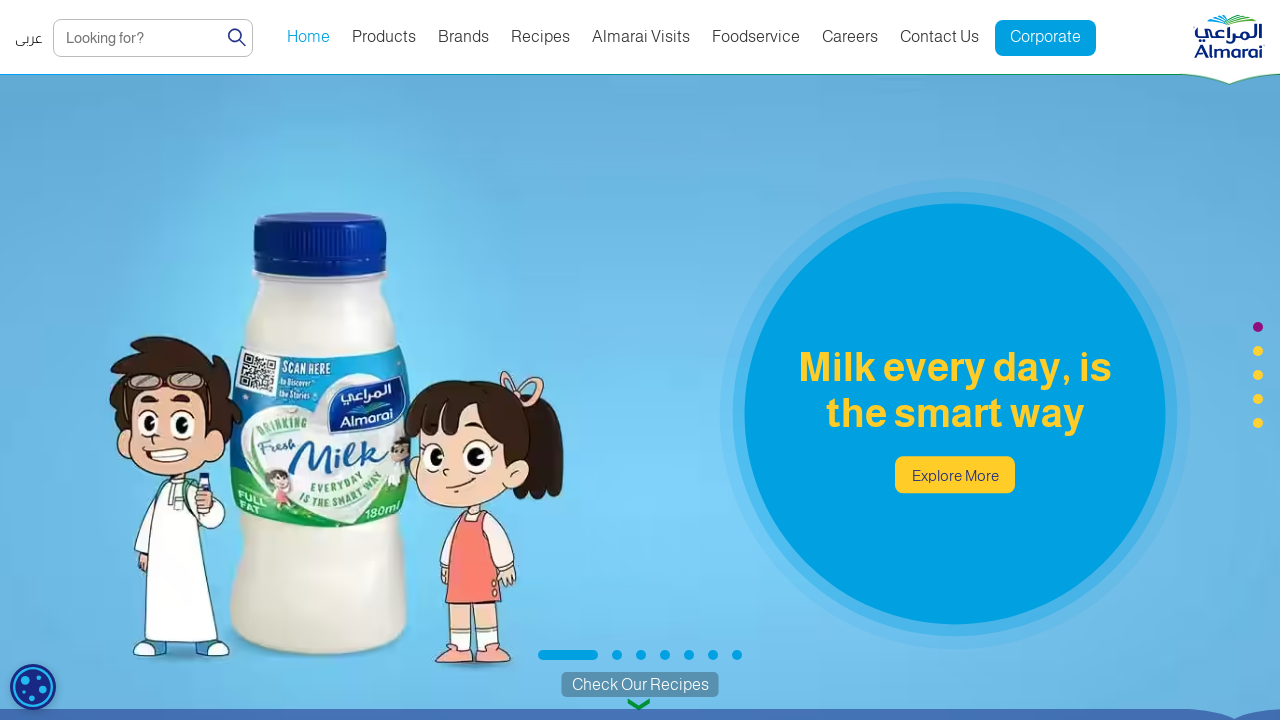

Clicked on products link at (384, 38) on a[href*='products']
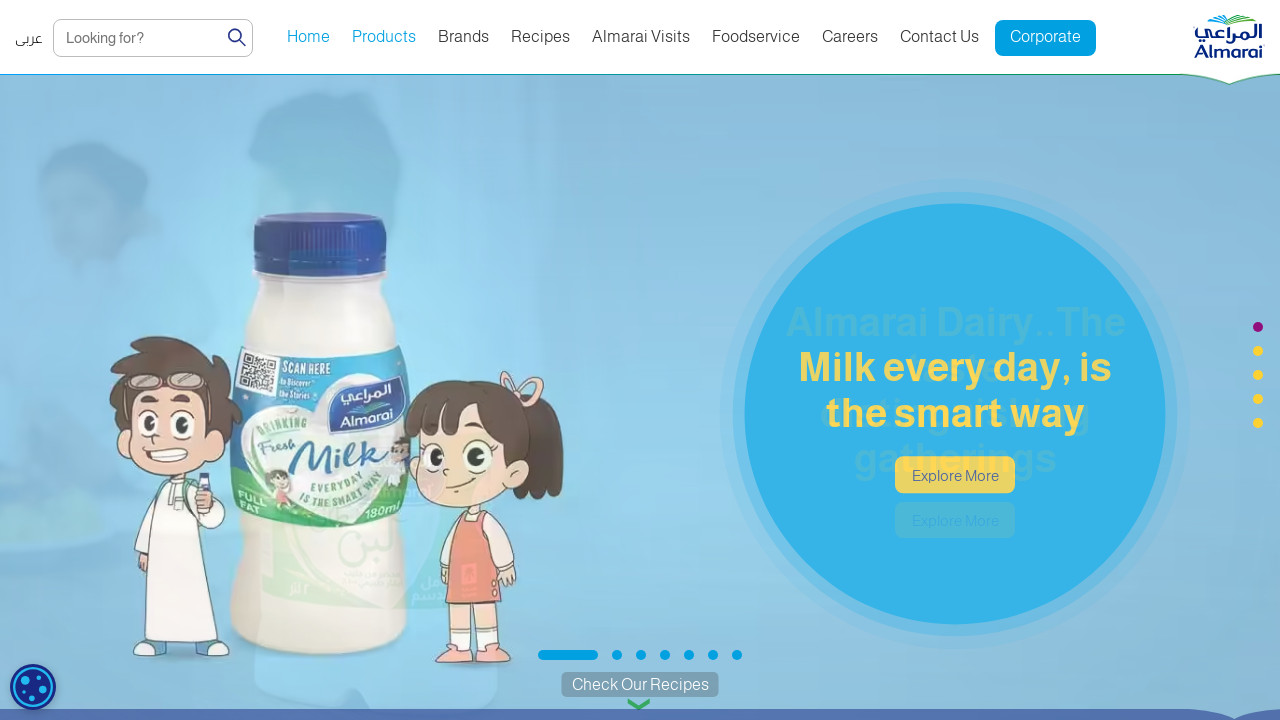

Page heading (h1) is now visible
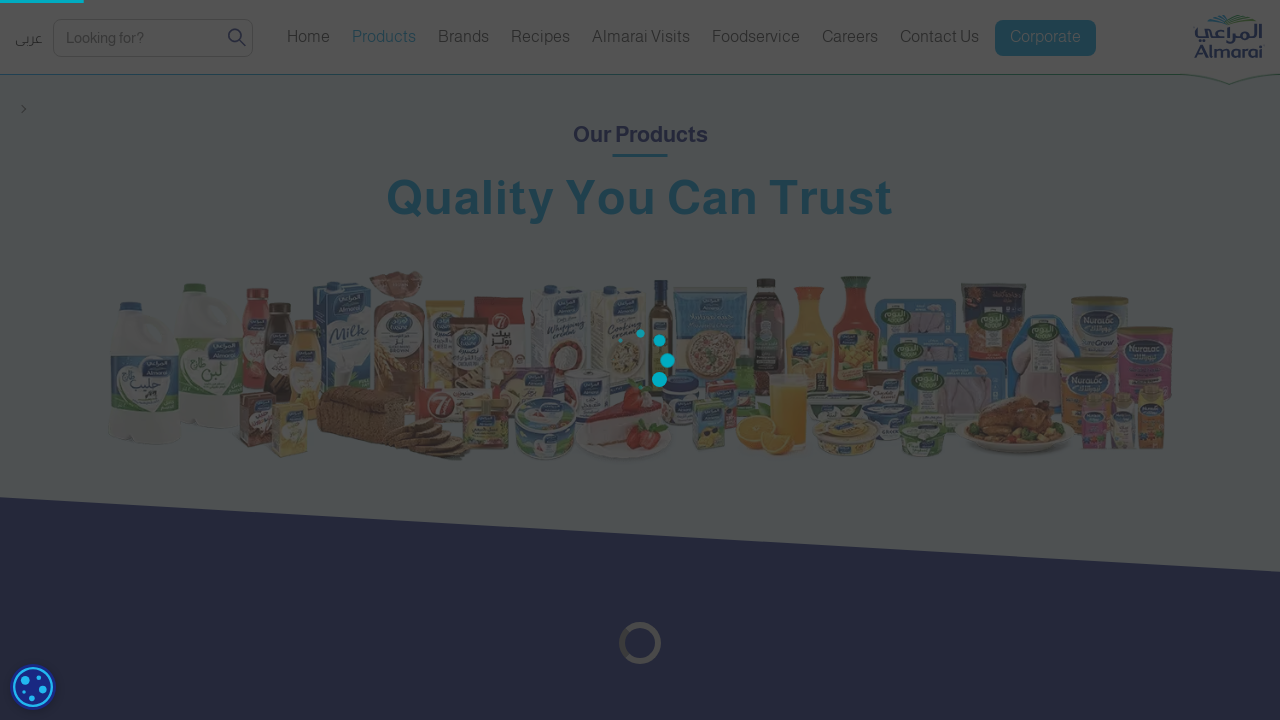

Paragraph containing 'evening' text is now visible
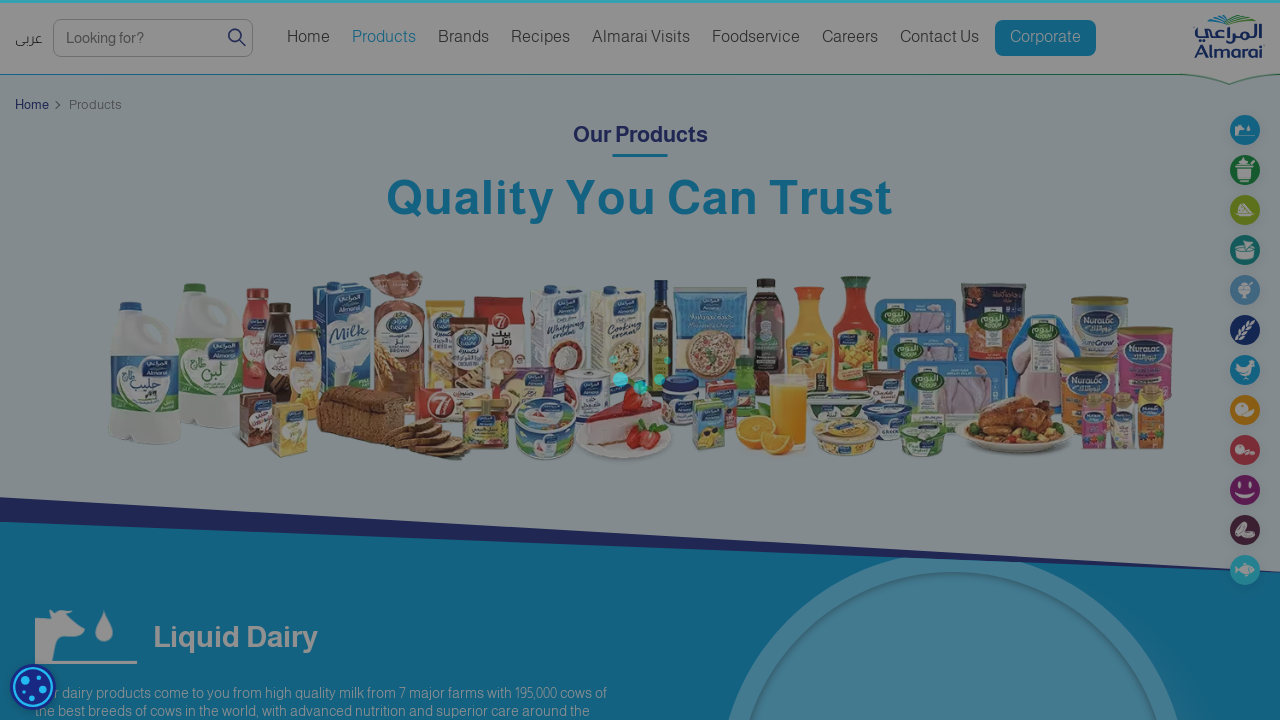

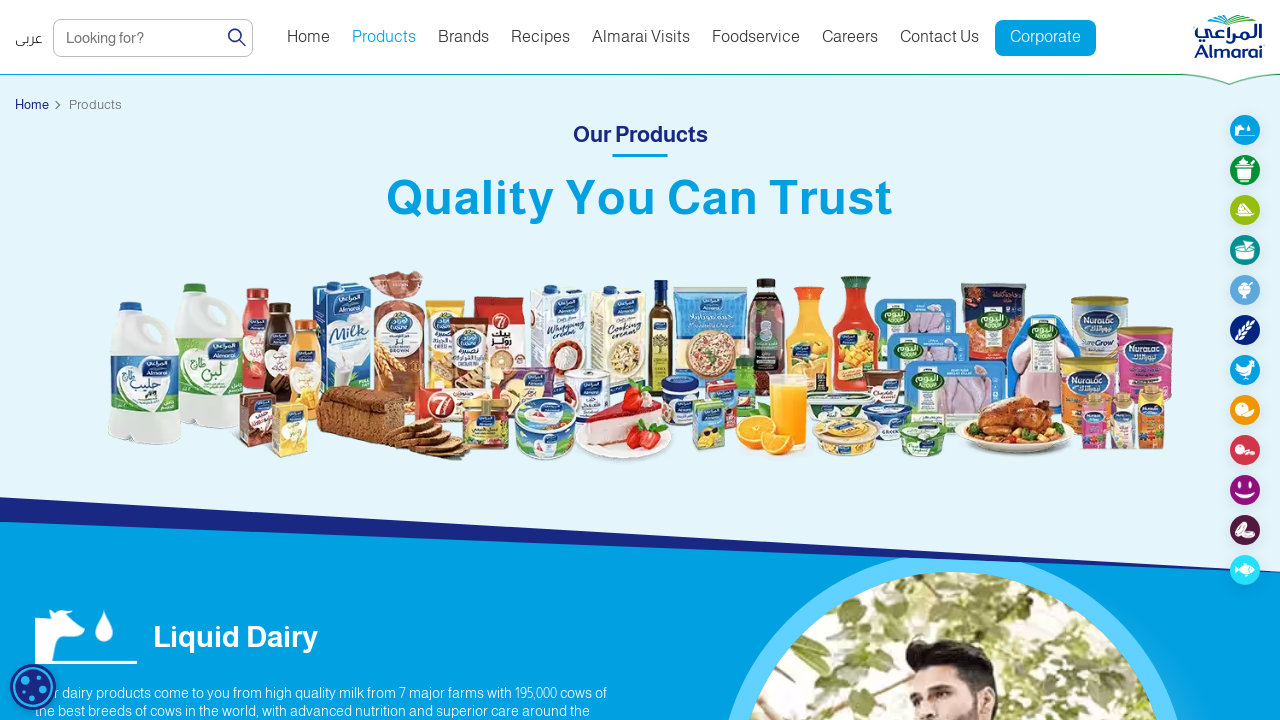